Tests jQuery UI custom select menu dropdowns by selecting different options from Speed, Number, and Title dropdowns and verifying the selected values are displayed correctly.

Starting URL: https://jqueryui.com/resources/demos/selectmenu/default.html

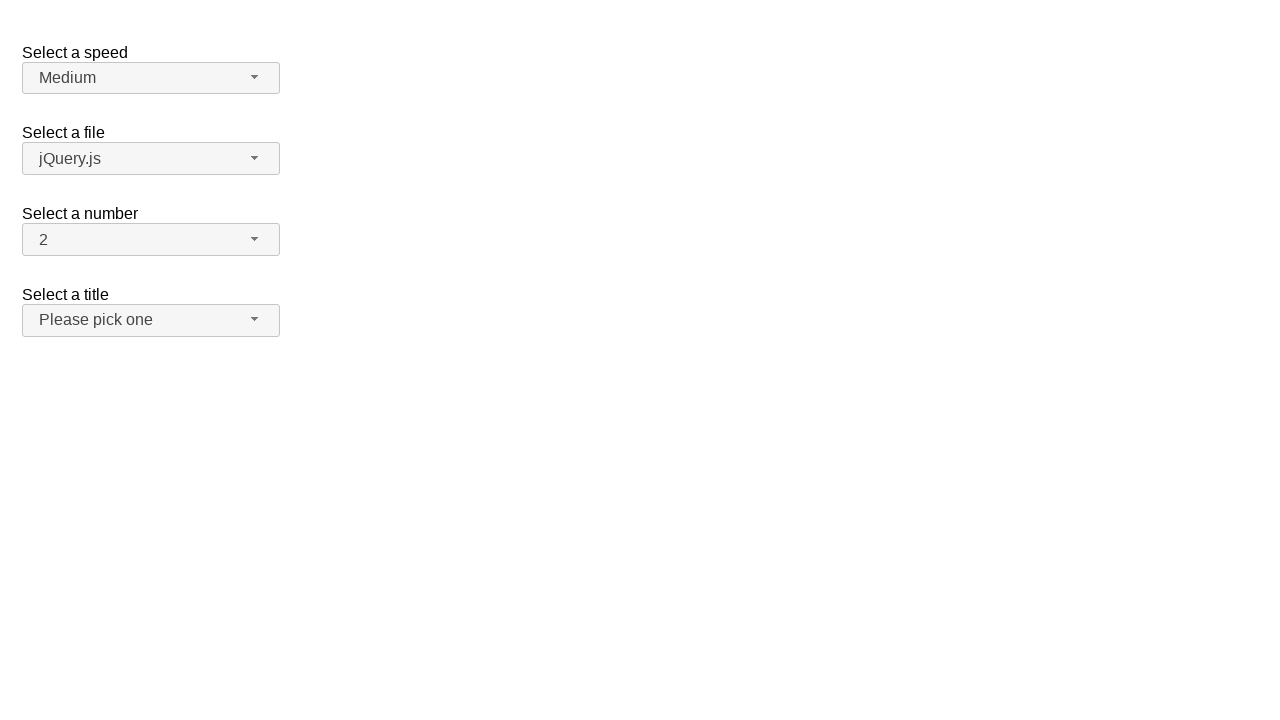

Clicked Speed dropdown button at (151, 78) on span#speed-button
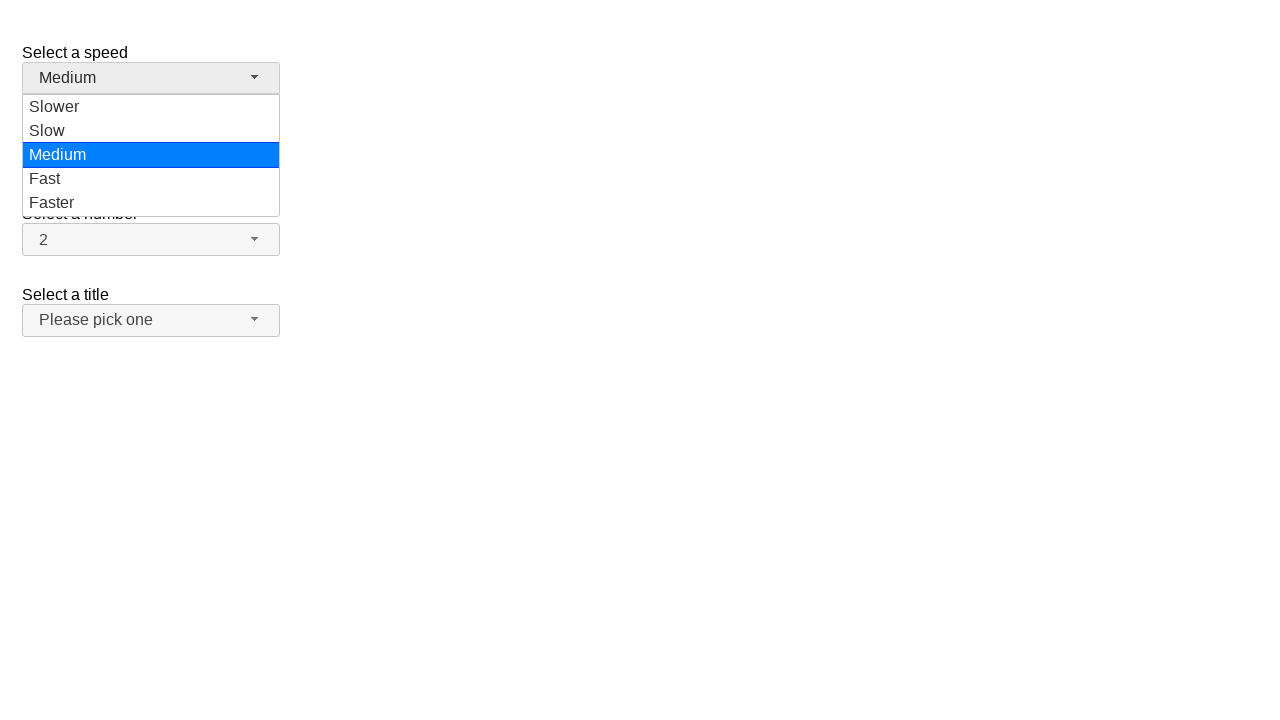

Speed dropdown menu loaded
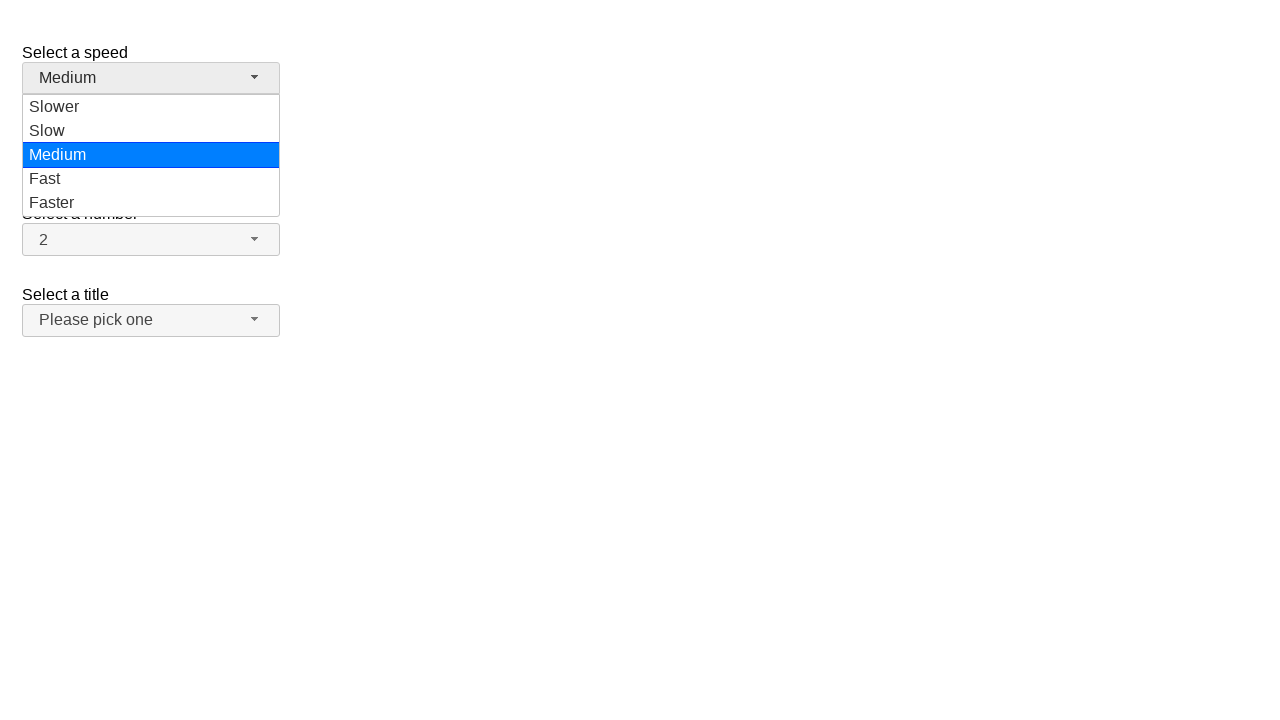

Selected 'Slower' from Speed dropdown at (151, 107) on ul#speed-menu div:has-text('Slower')
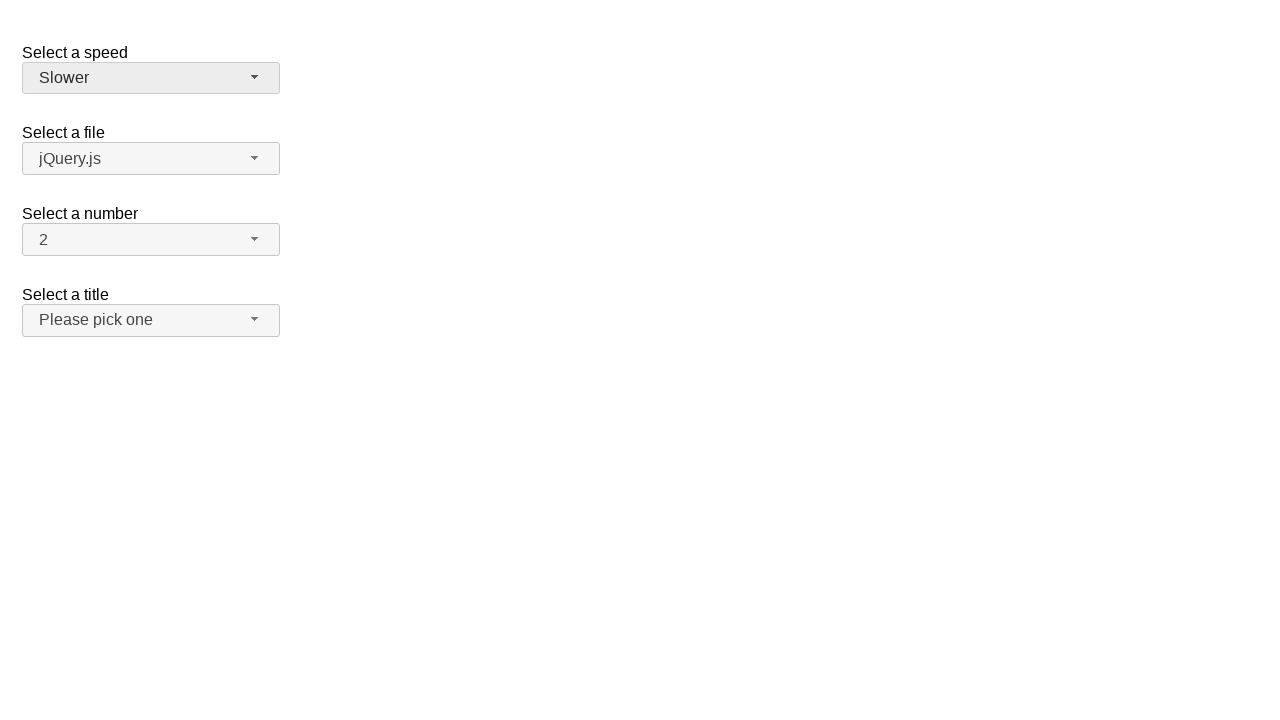

Waited for Speed selection to process
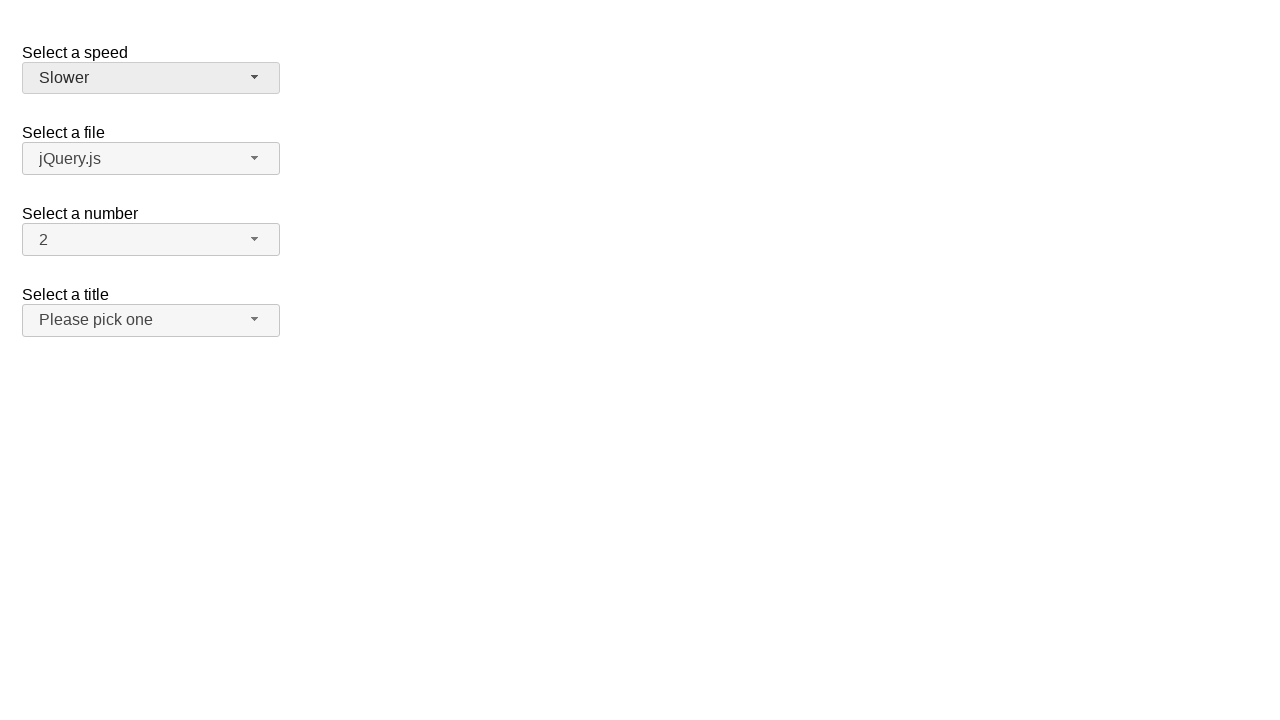

Verified Speed dropdown displays 'Slower'
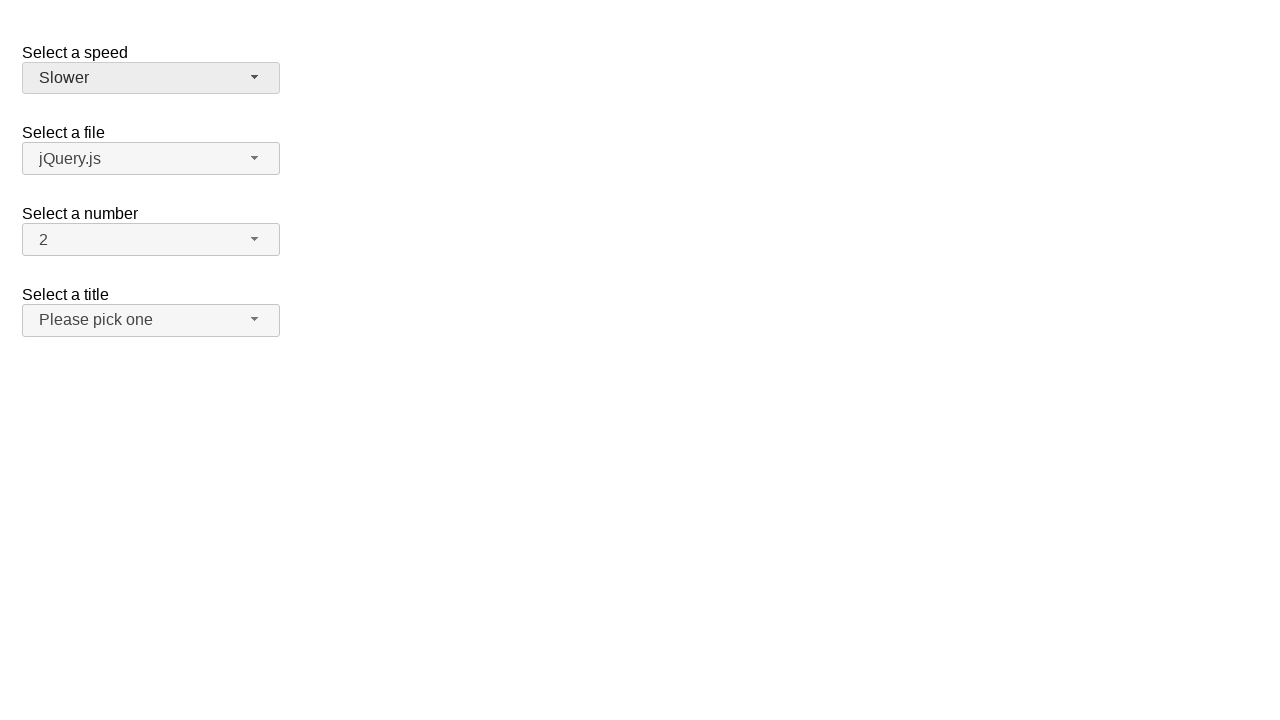

Clicked Number dropdown button at (151, 240) on span#number-button
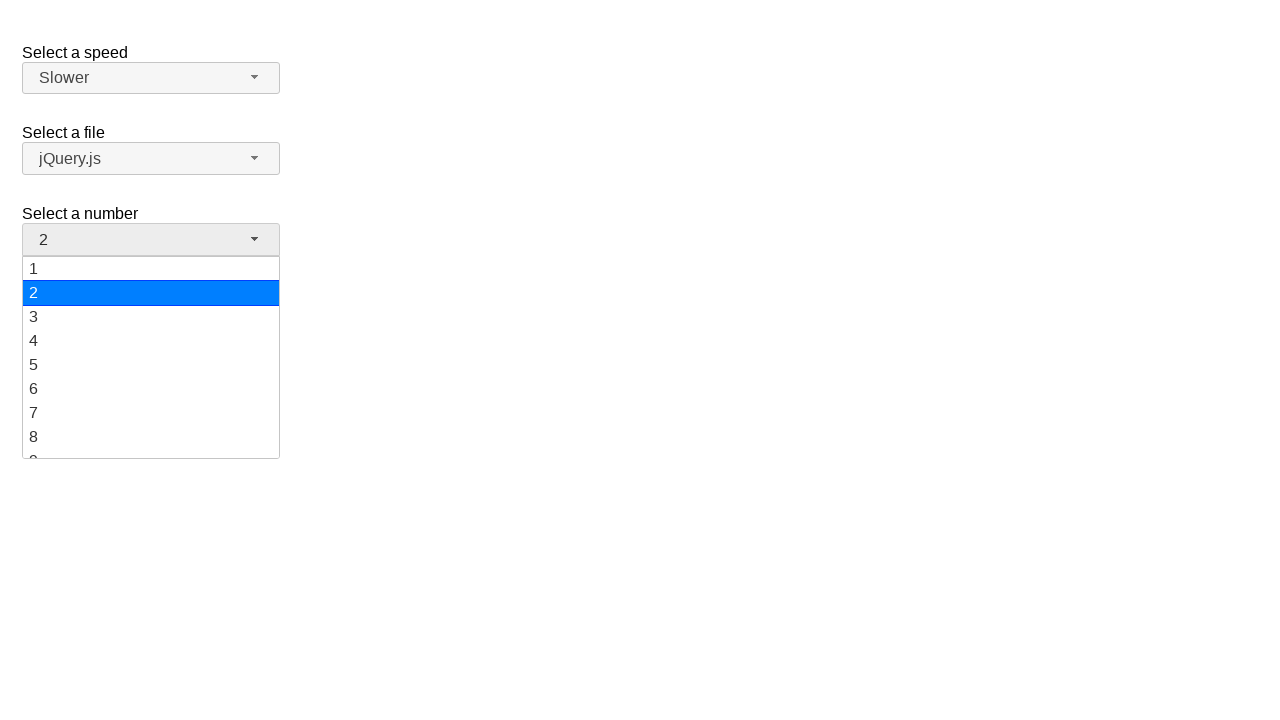

Number dropdown menu loaded
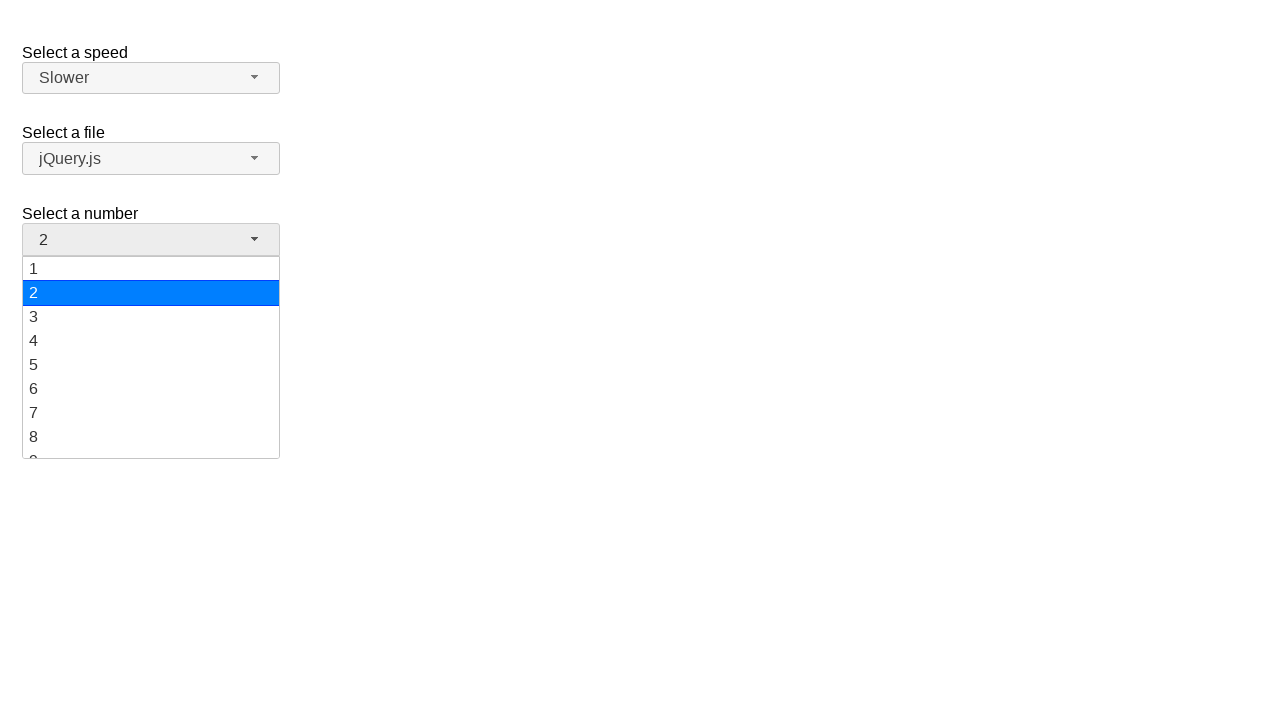

Selected '17' from Number dropdown at (151, 397) on ul#number-menu div:has-text('17')
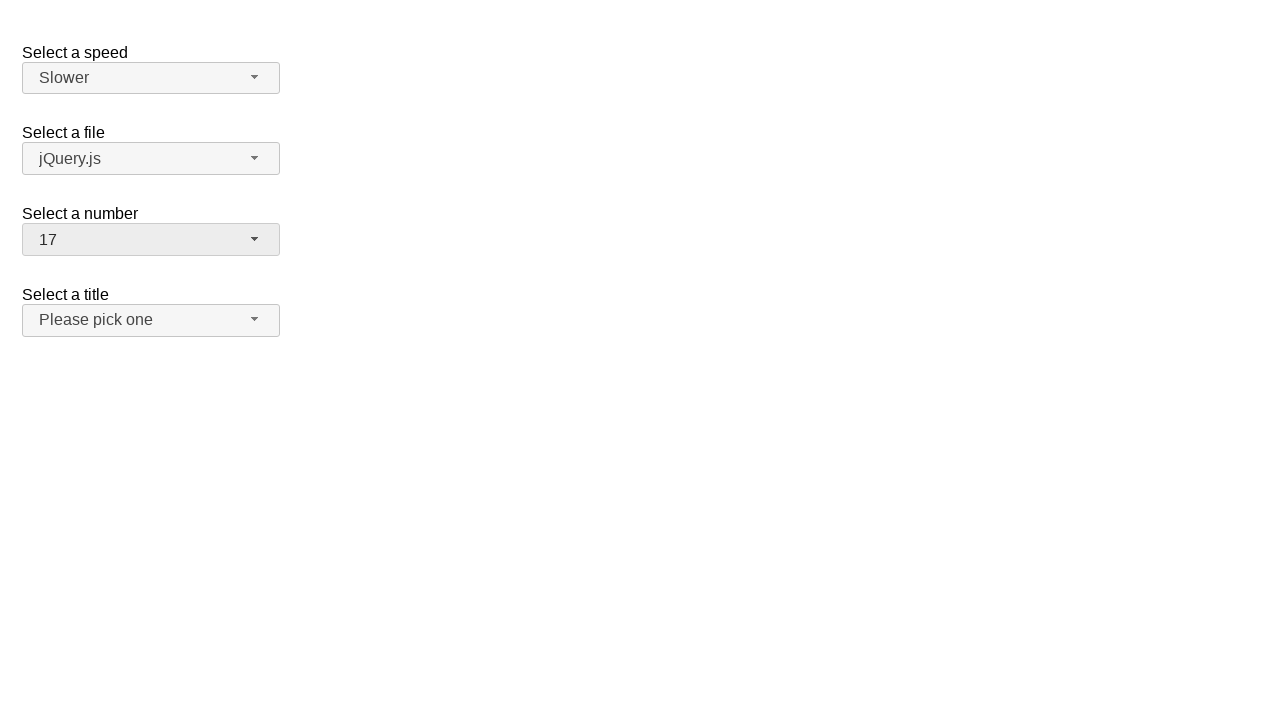

Waited for Number selection to process
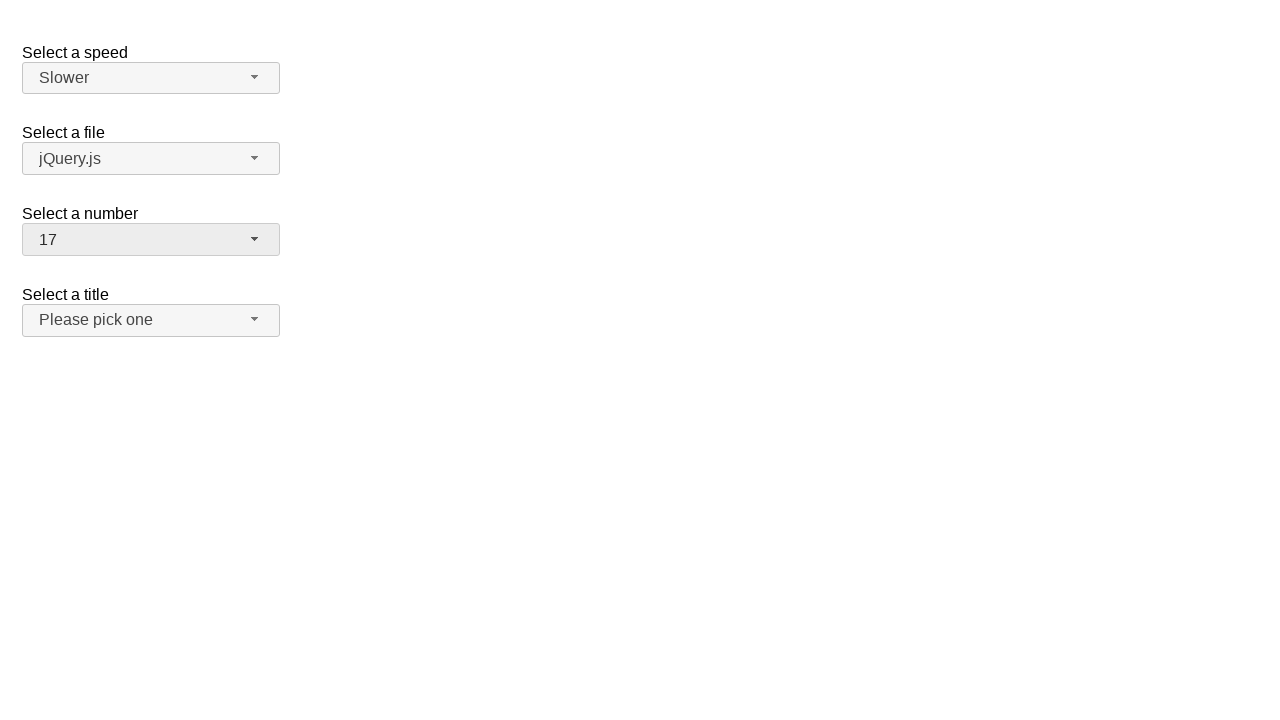

Verified Number dropdown displays '17'
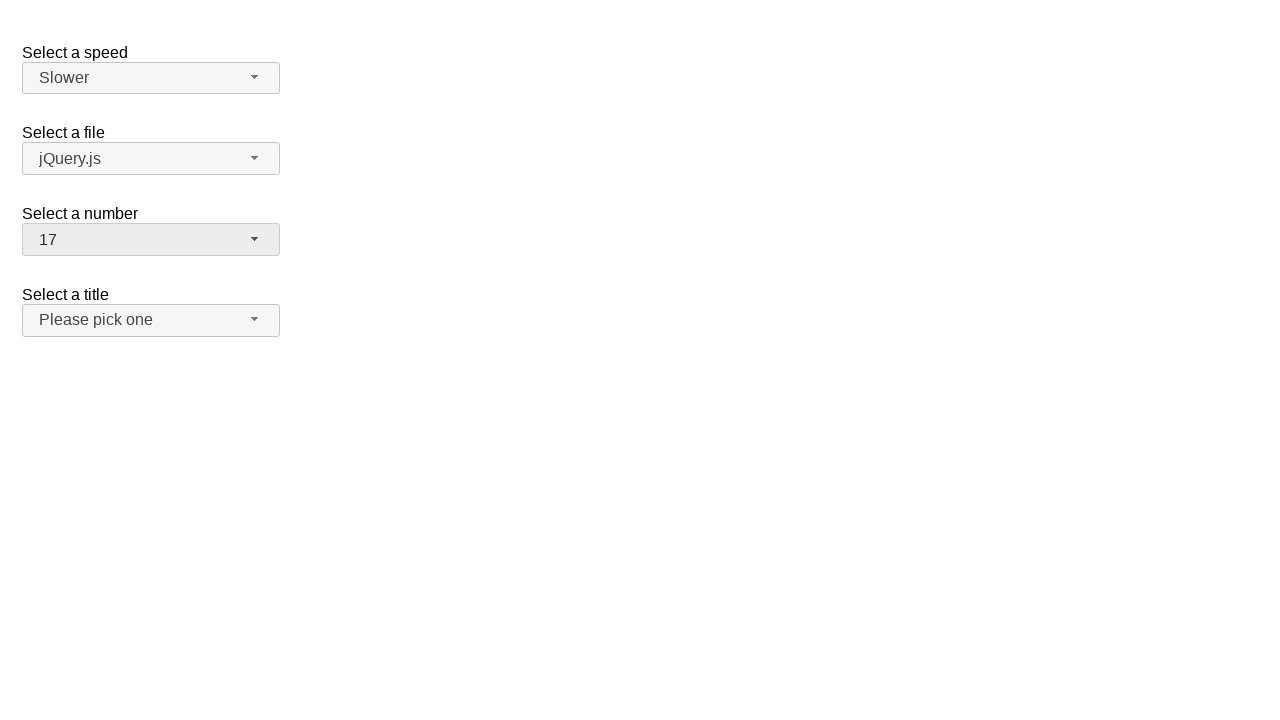

Clicked Title dropdown button at (151, 320) on span#salutation-button
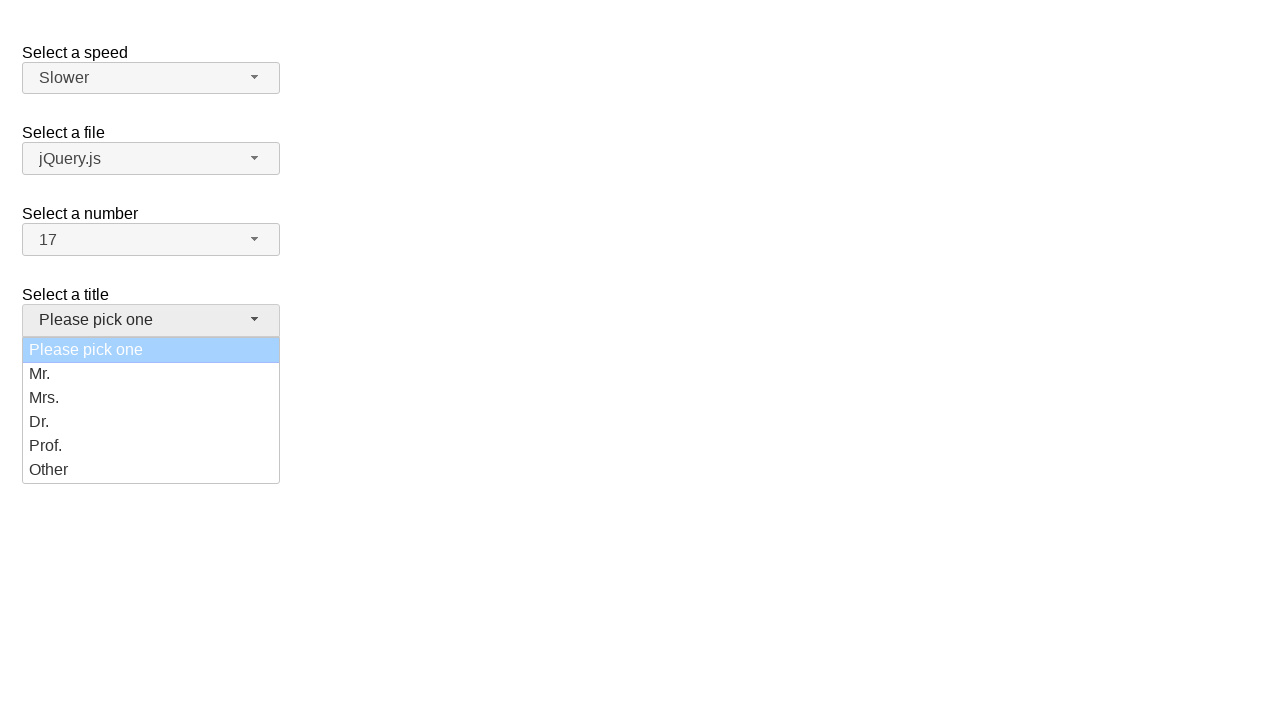

Title dropdown menu loaded
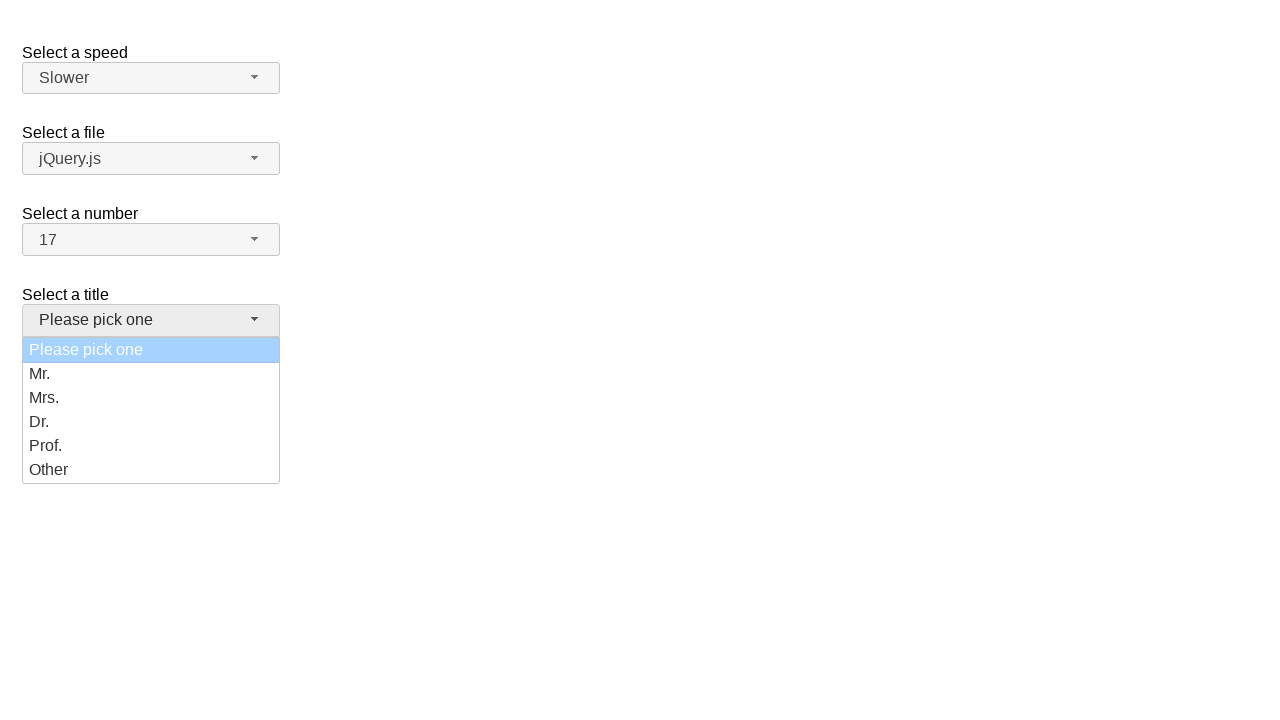

Selected 'Prof.' from Title dropdown at (151, 446) on ul#salutation-menu div:has-text('Prof.')
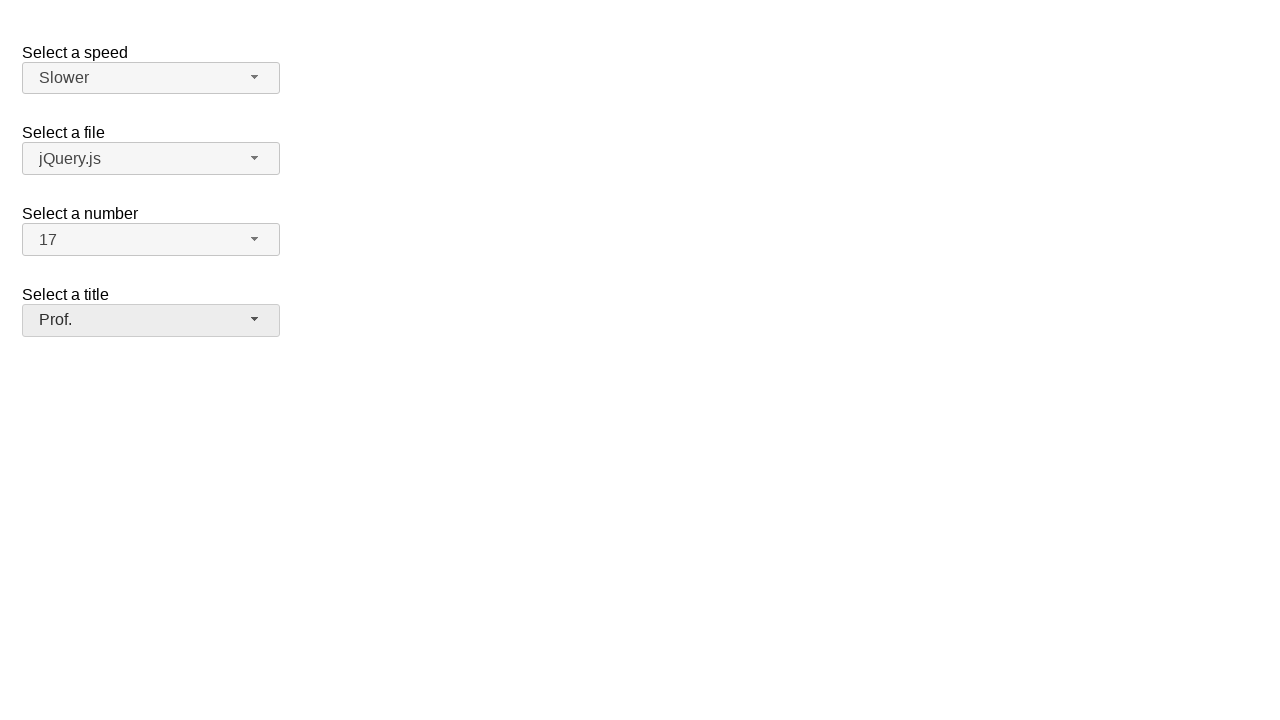

Waited for Title selection to process
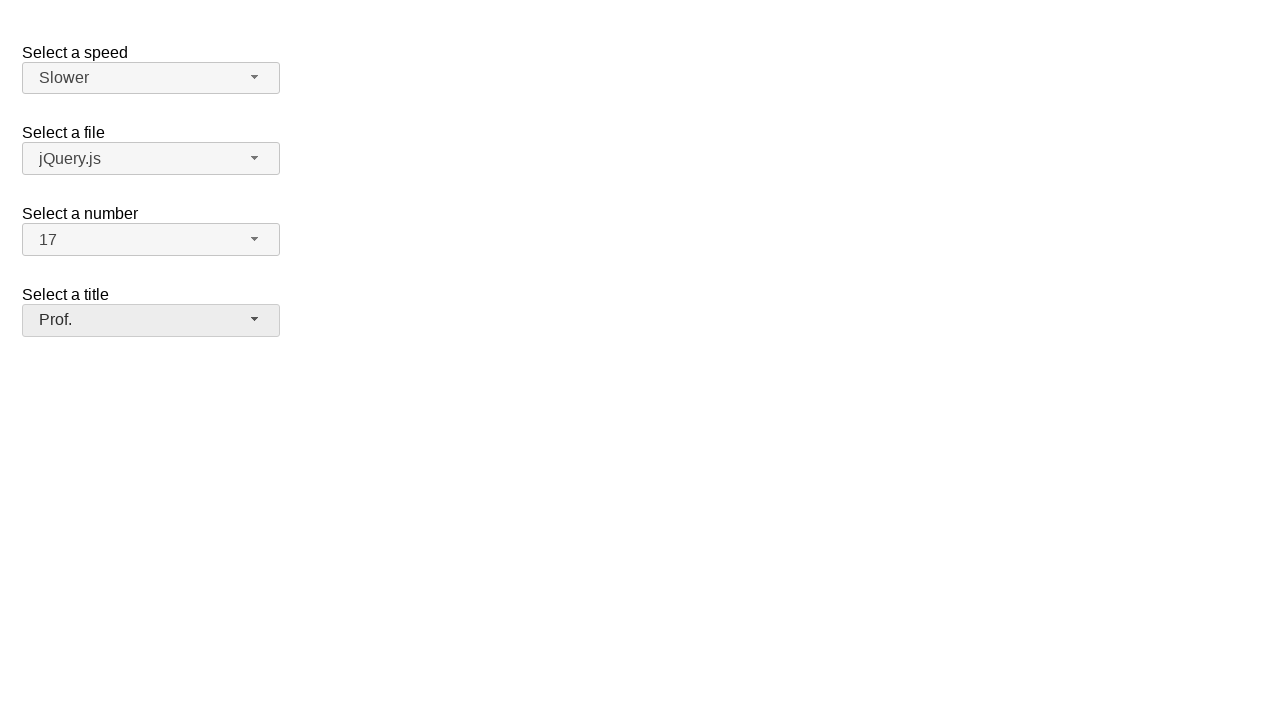

Verified Title dropdown displays 'Prof.'
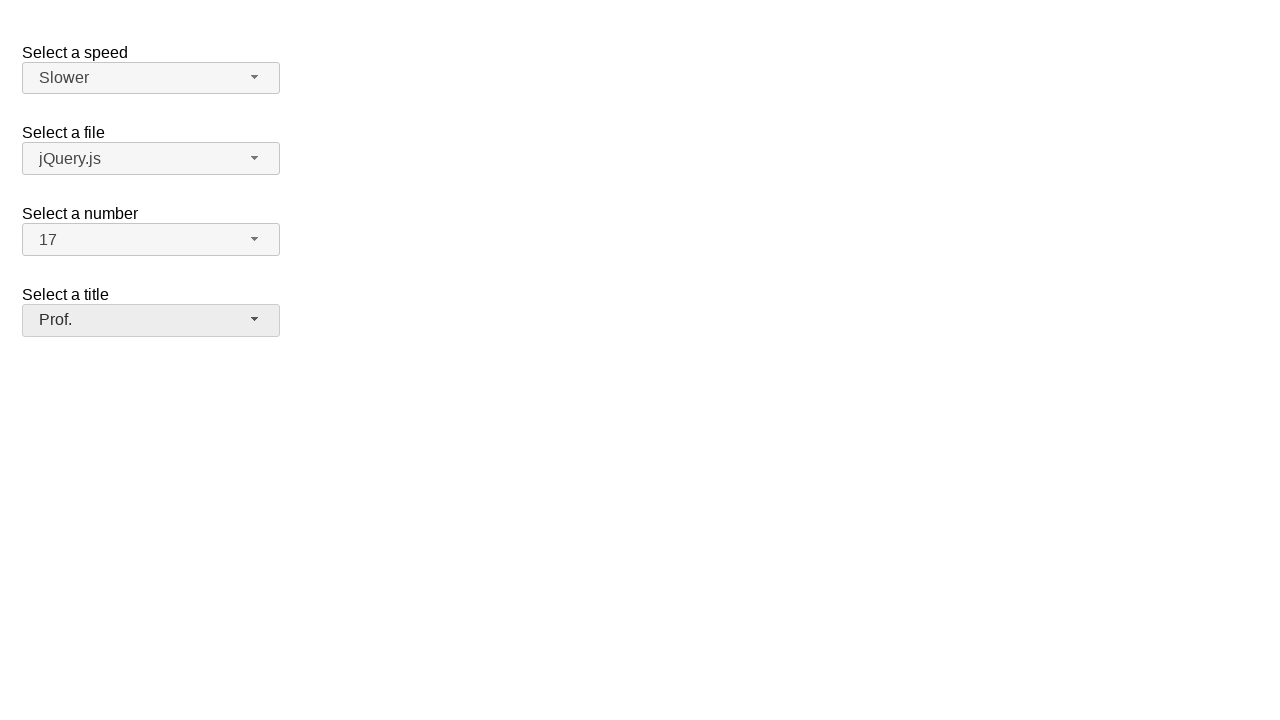

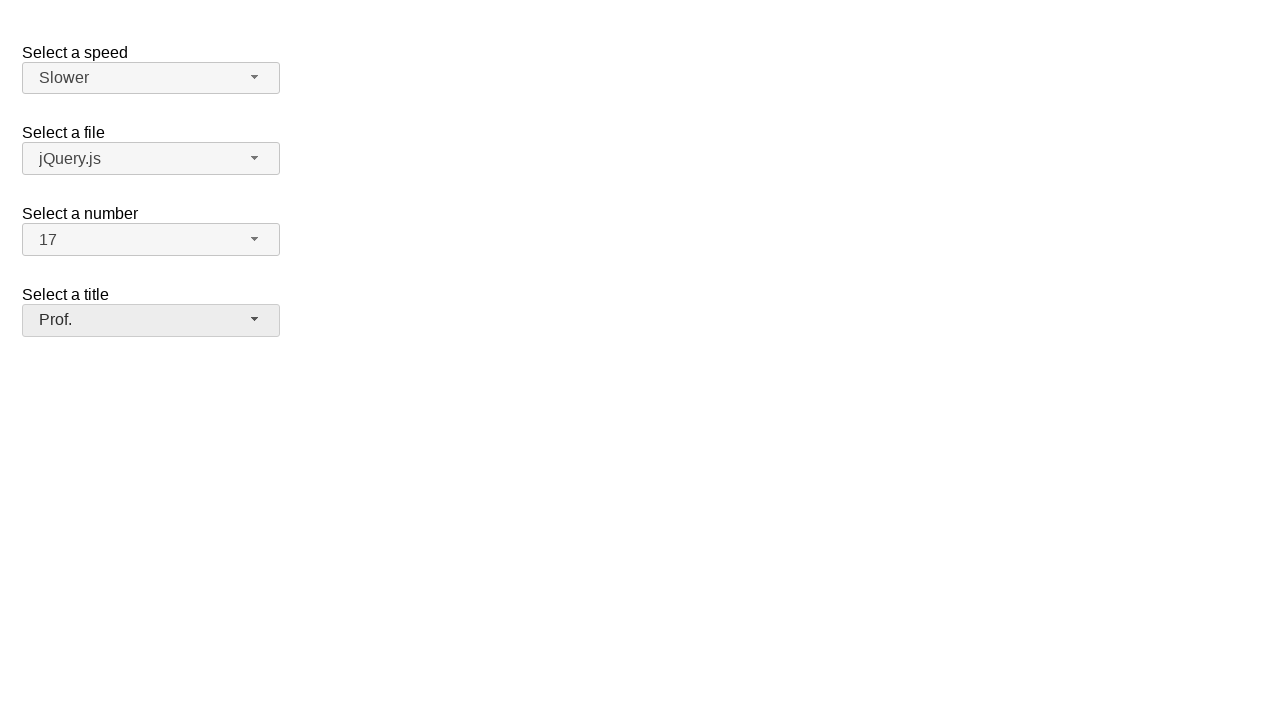